Tests drag and drop functionality on jQueryUI demo page by dragging an element to a drop target within an iframe, then clicks on the Accordion link in the navigation.

Starting URL: https://jqueryui.com/droppable/

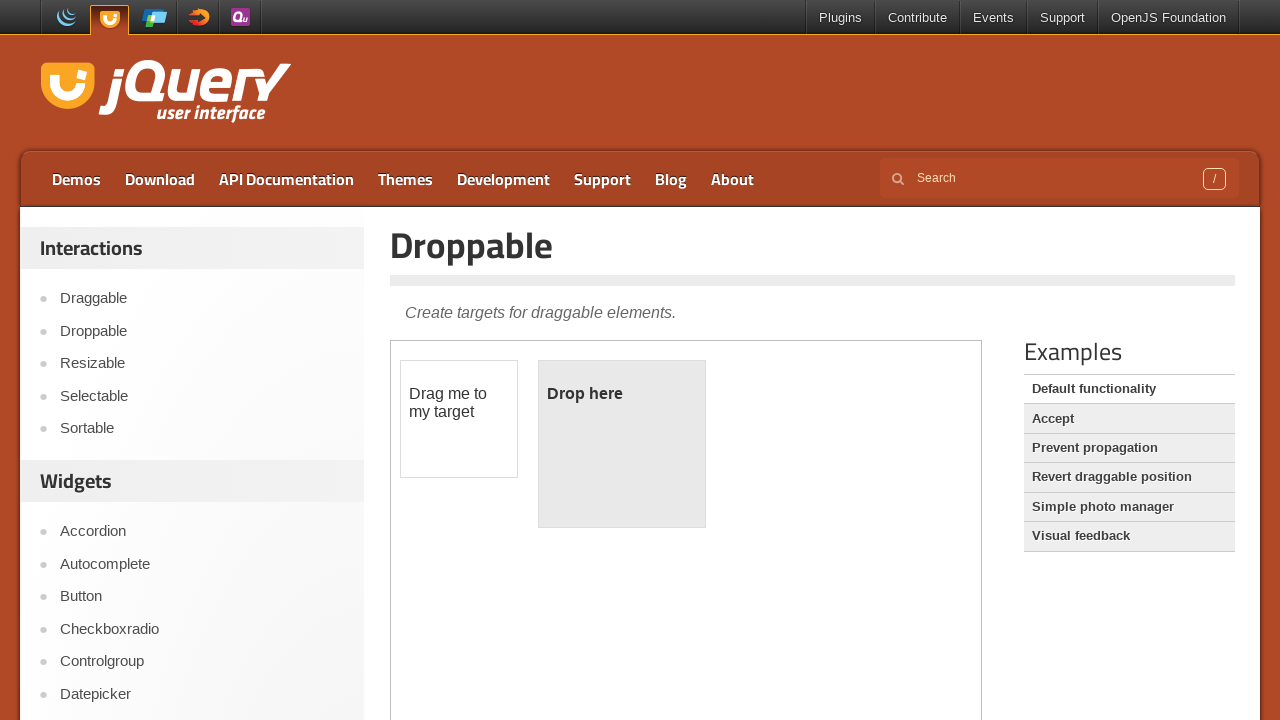

Located the demo iframe containing drag and drop elements
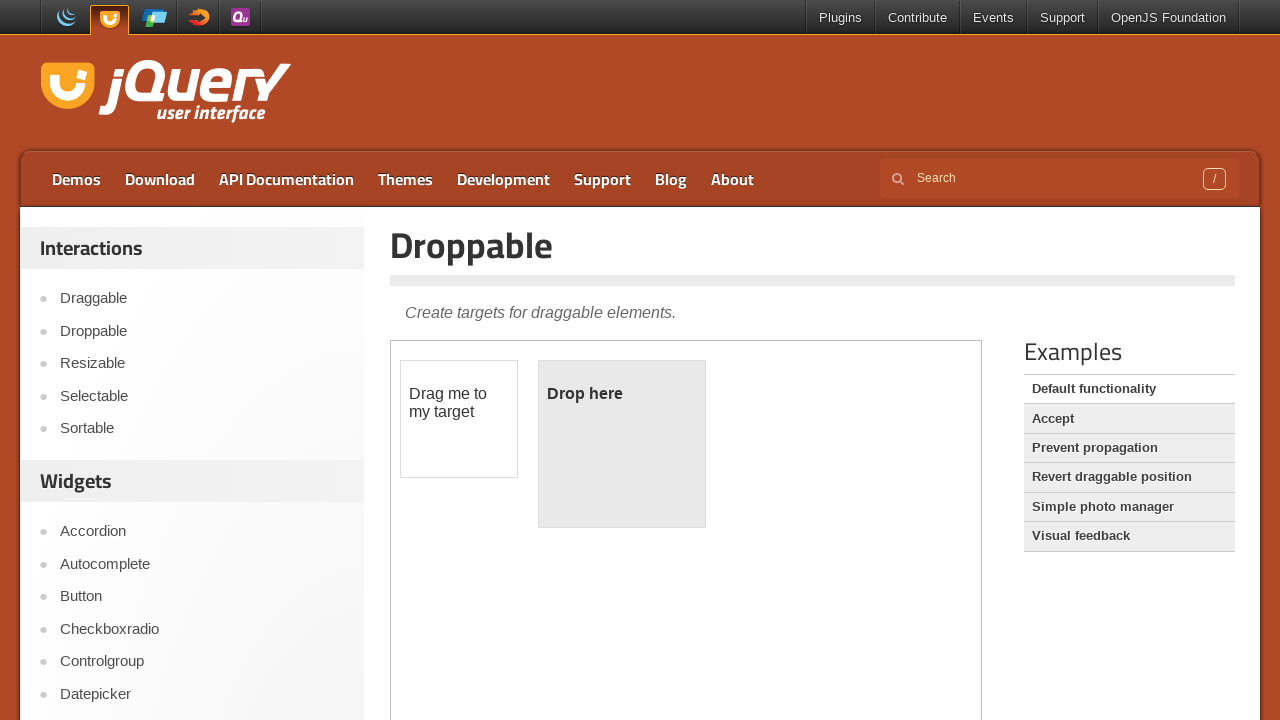

Located the draggable source element
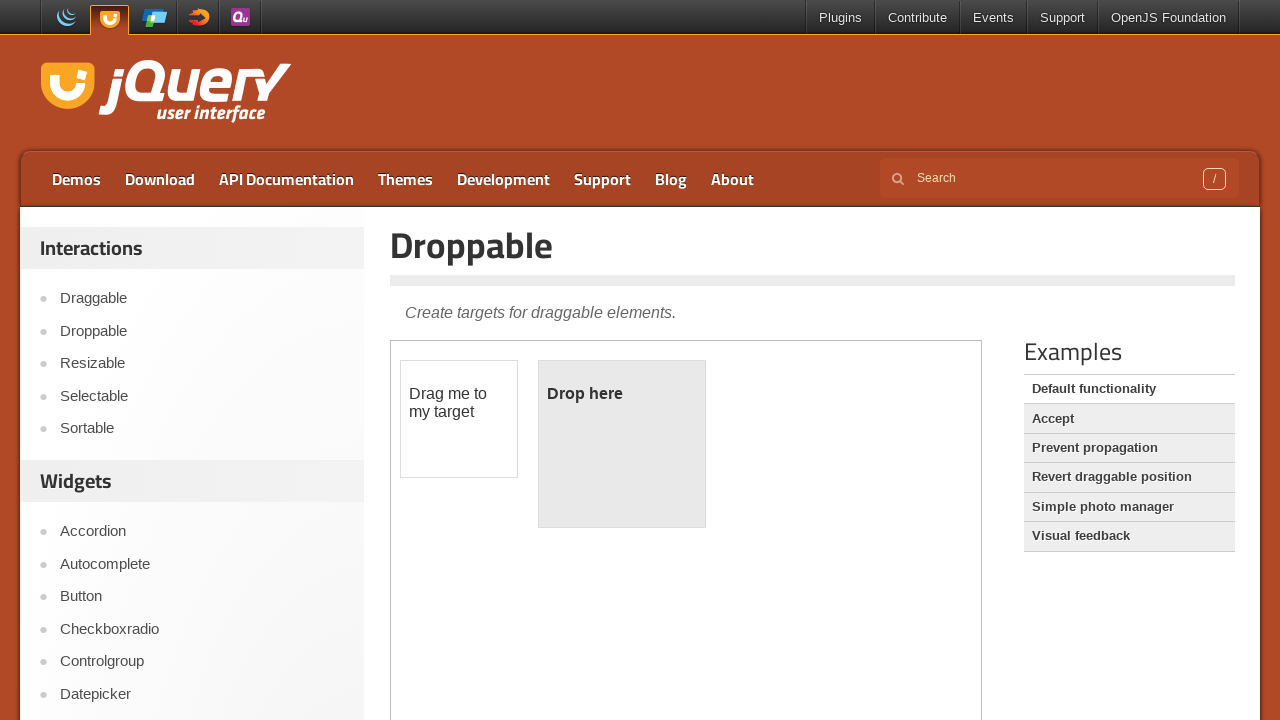

Located the droppable destination element
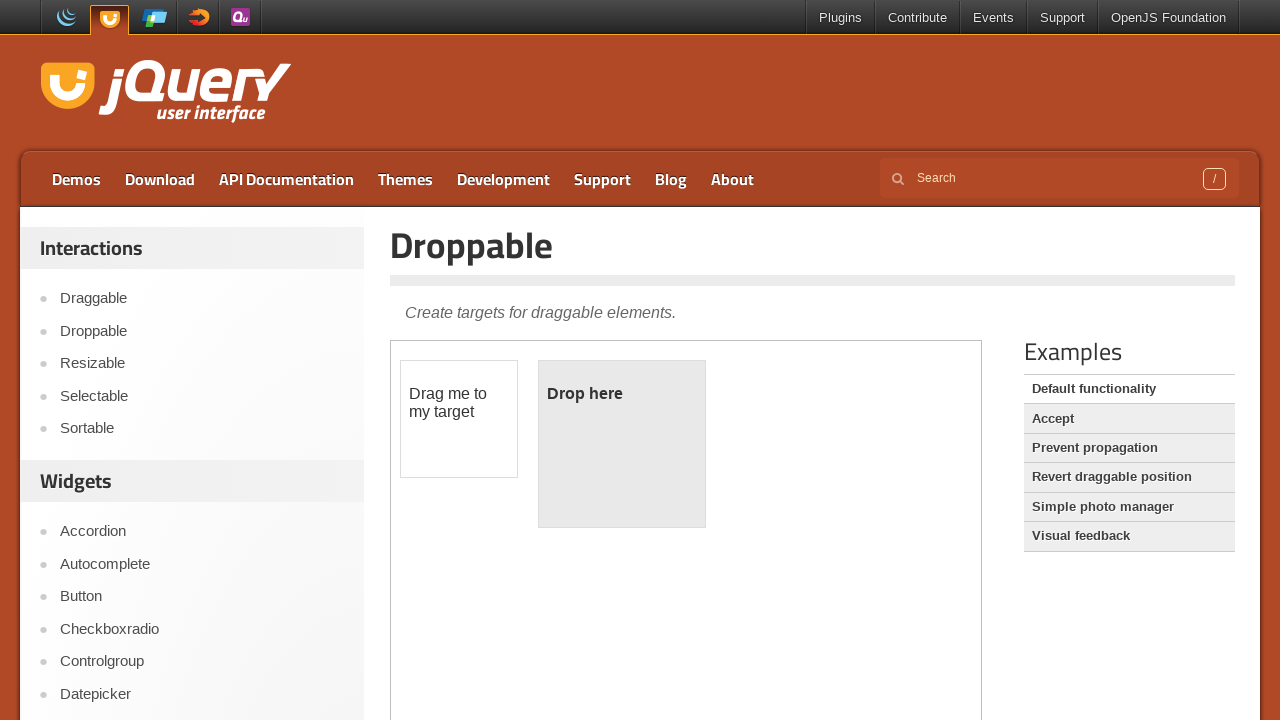

Dragged source element to destination drop target at (622, 444)
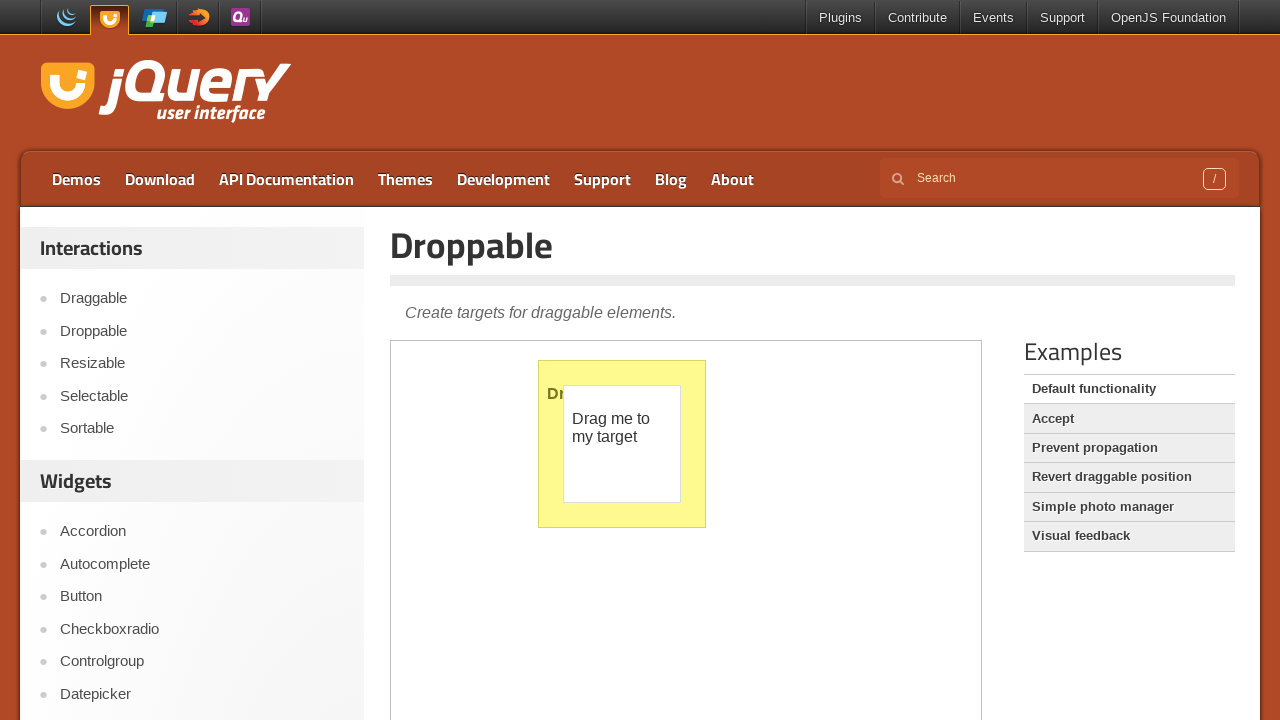

Clicked on Accordion link in navigation at (202, 532) on a:has-text('Accordion')
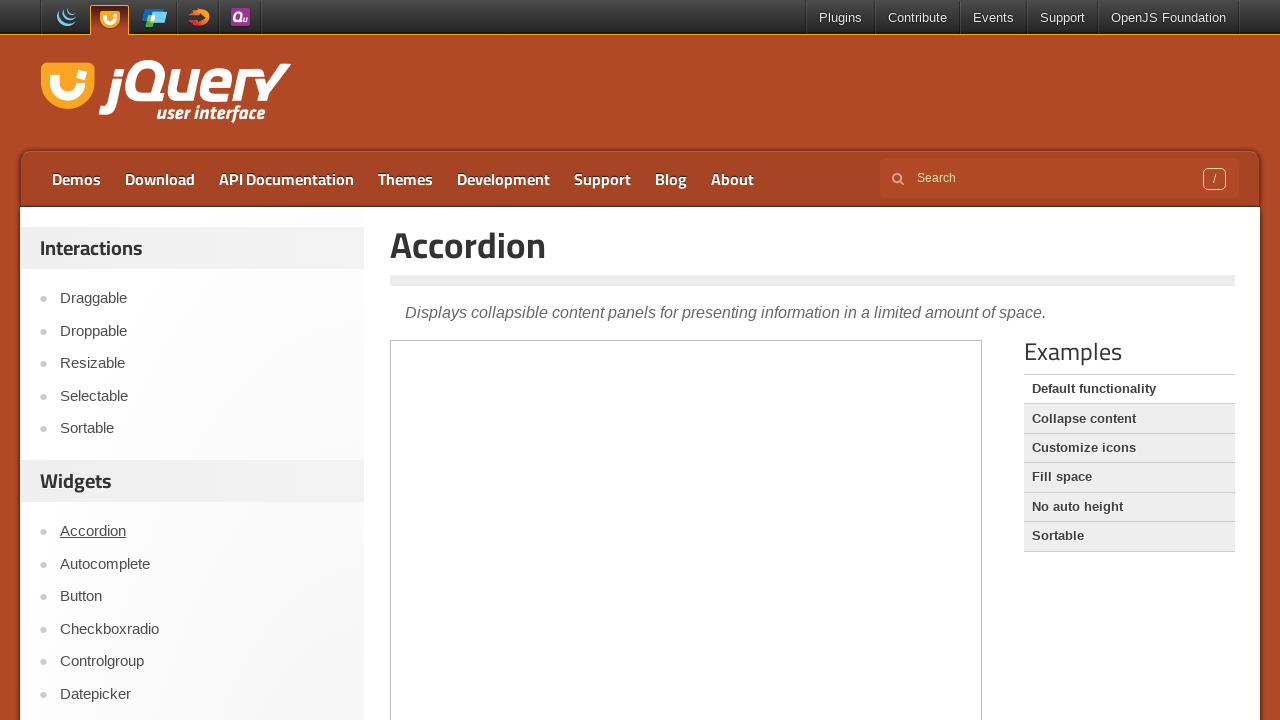

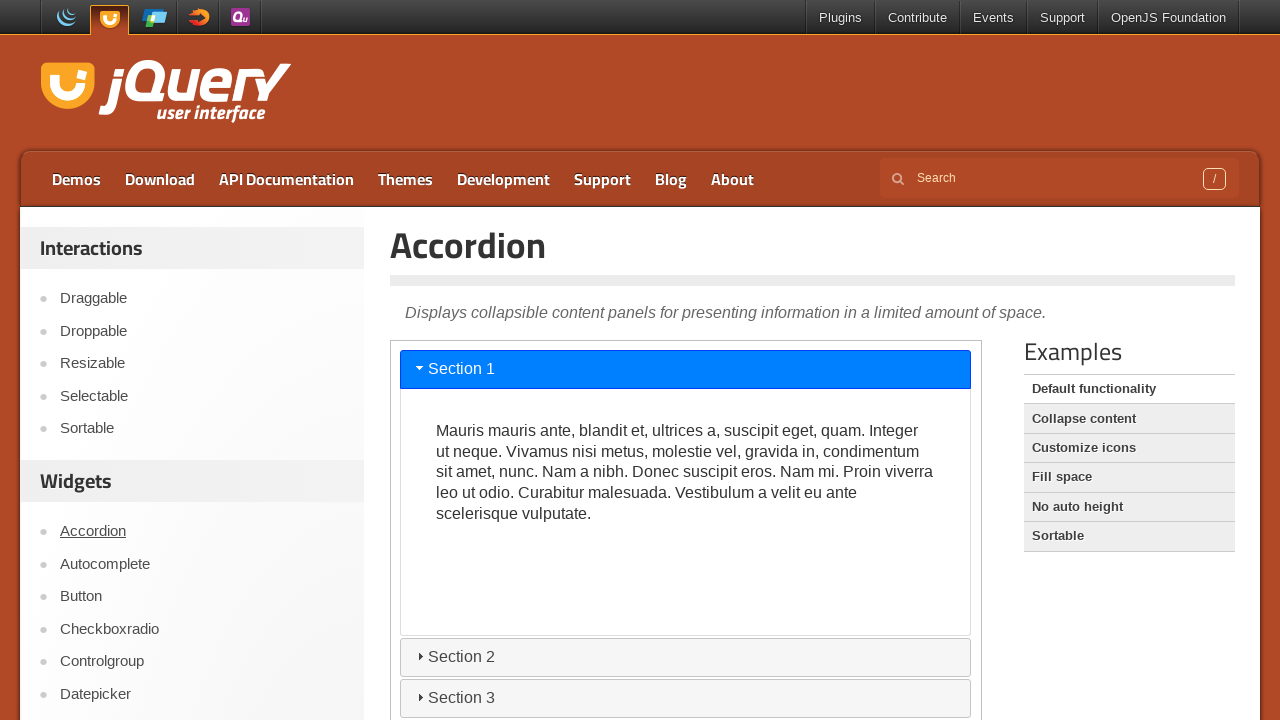